Tests a calculator web application by performing multiplication of two numbers and verifying the result

Starting URL: https://juliemr.github.io/protractor-demo/

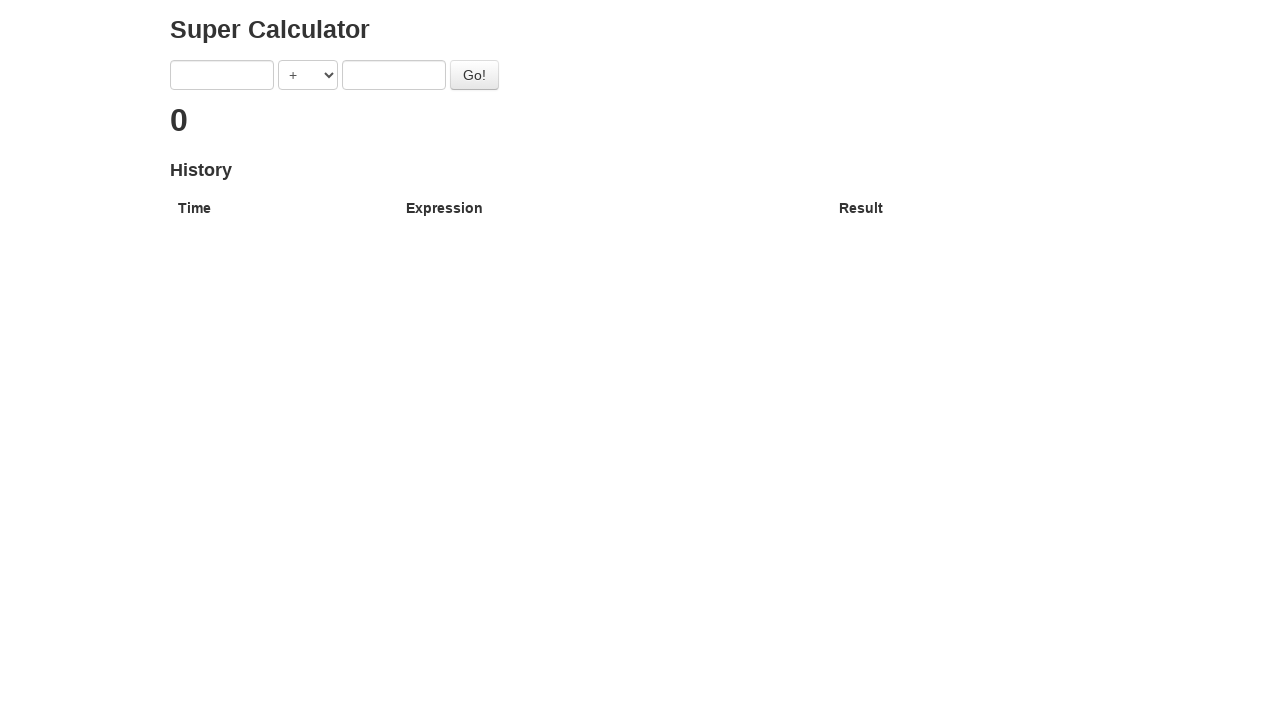

Filled first input field with '4' on input[ng-model='first']
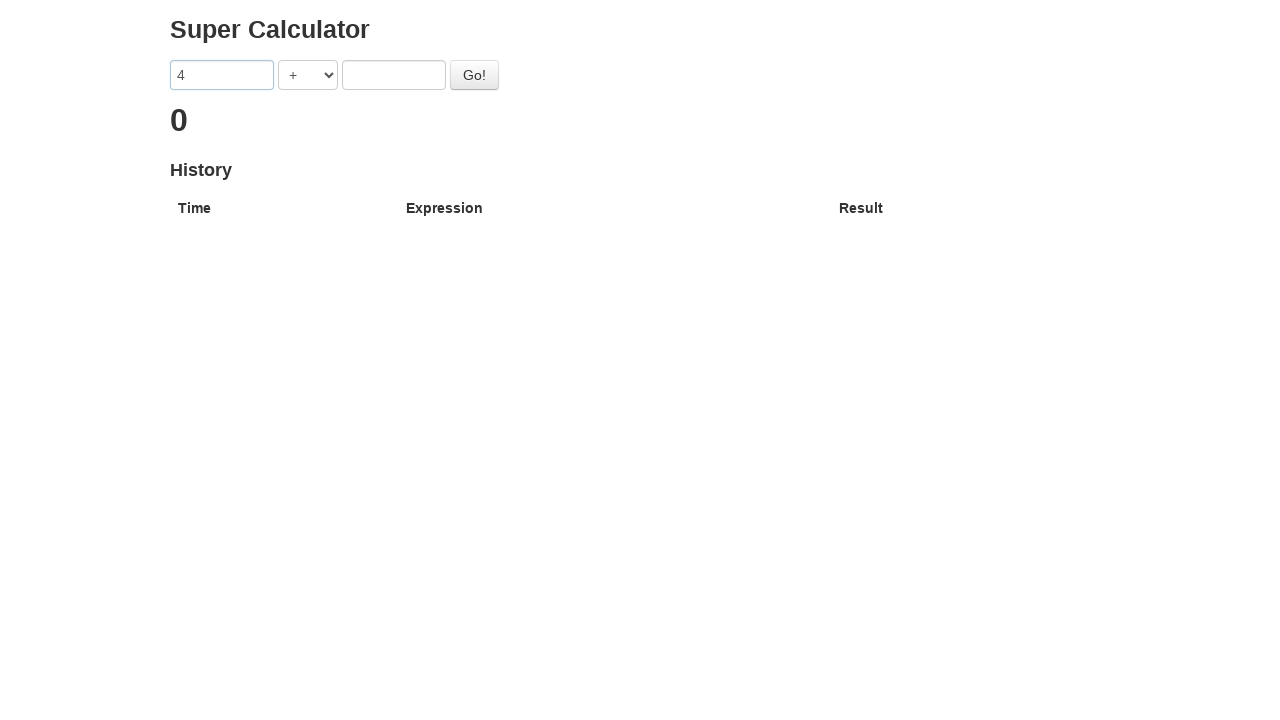

Selected MULTIPLICATION operator from dropdown on select[ng-model='operator']
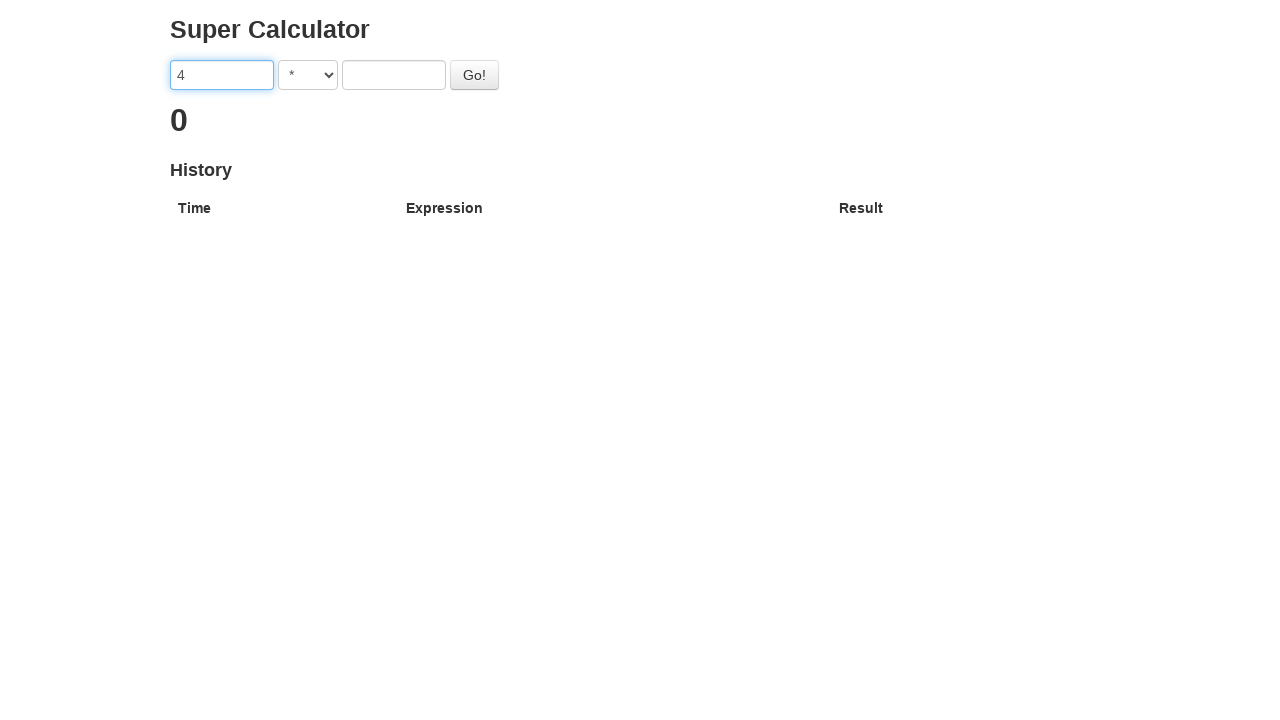

Filled second input field with '5' on input[ng-model='second']
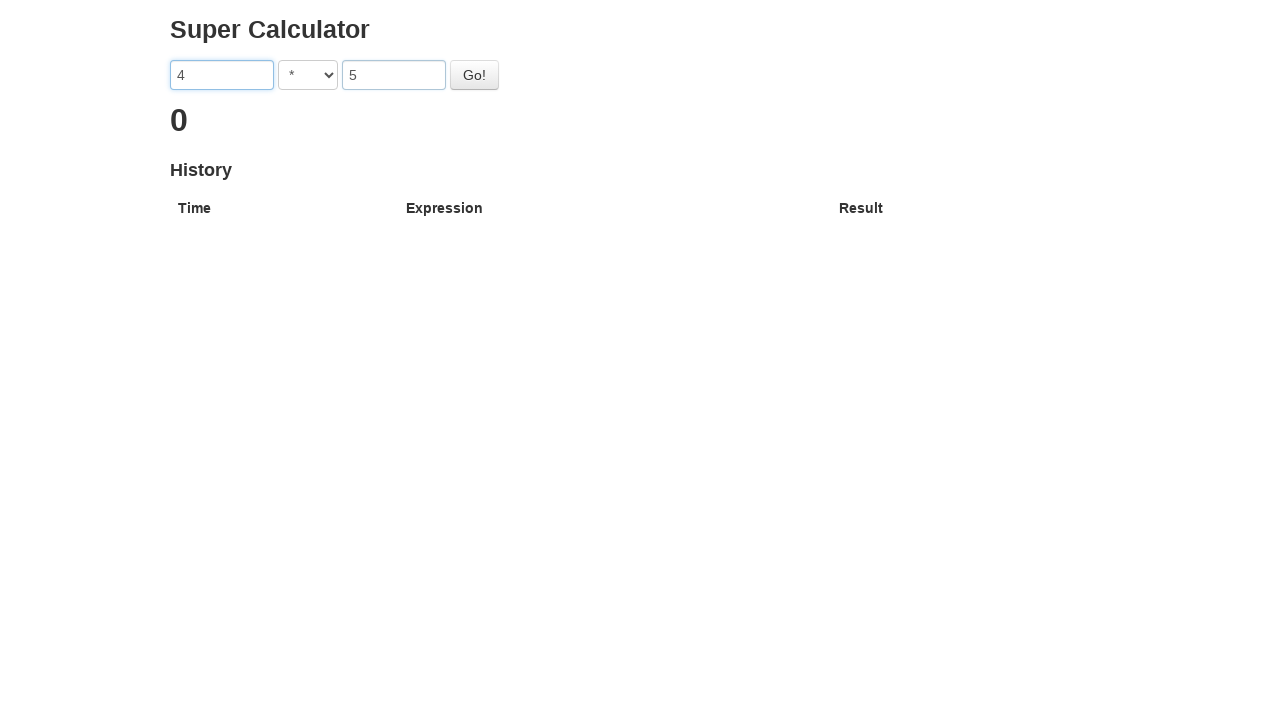

Clicked calculate button at (474, 75) on #gobutton
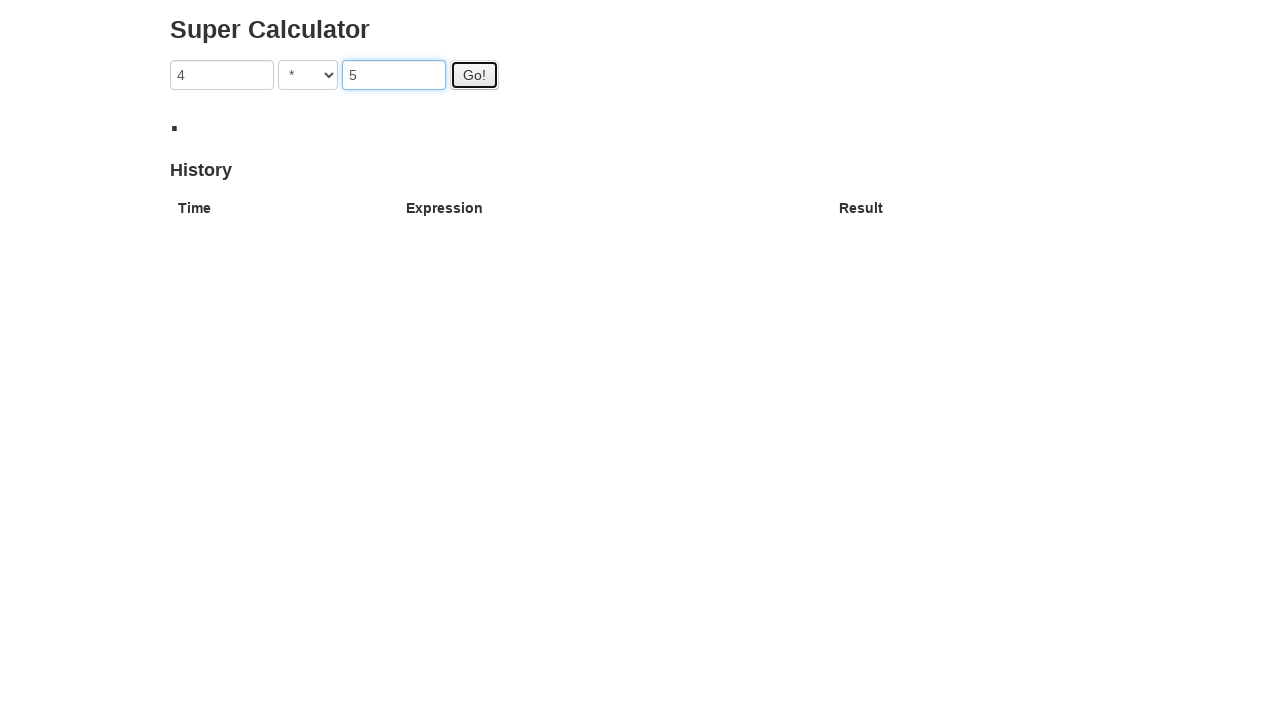

Result '20' appeared on page (4 × 5 = 20)
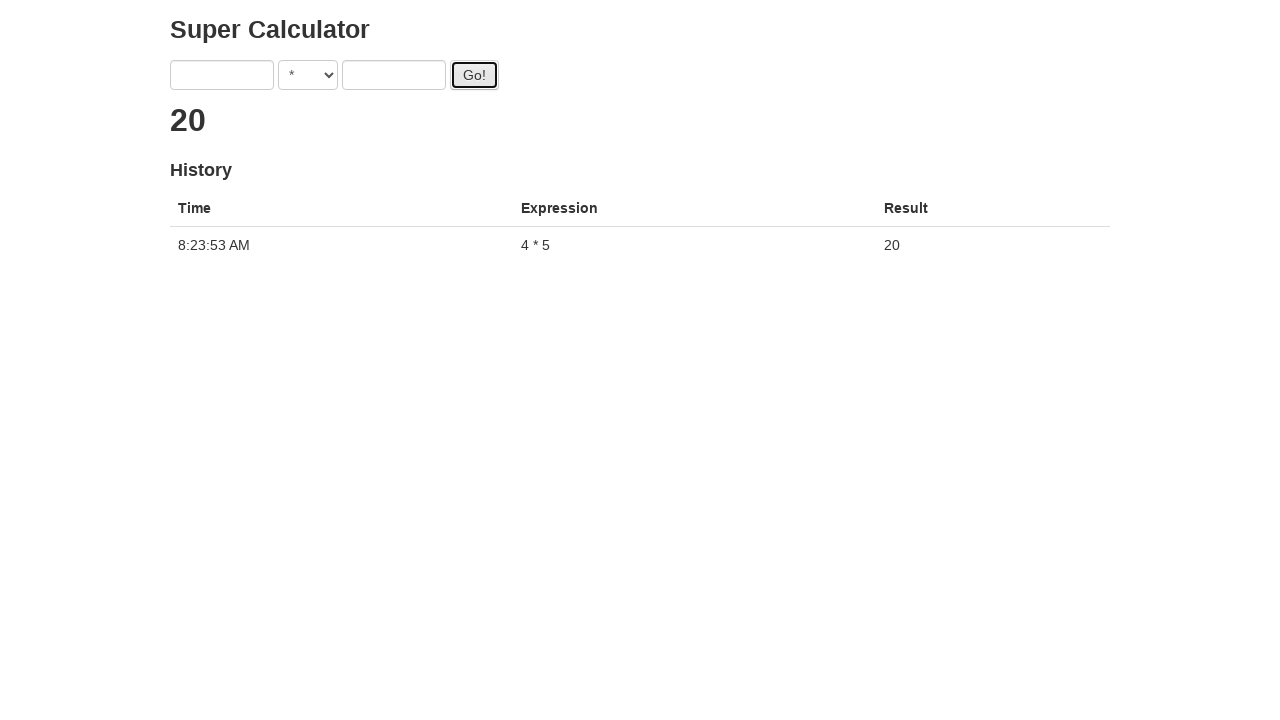

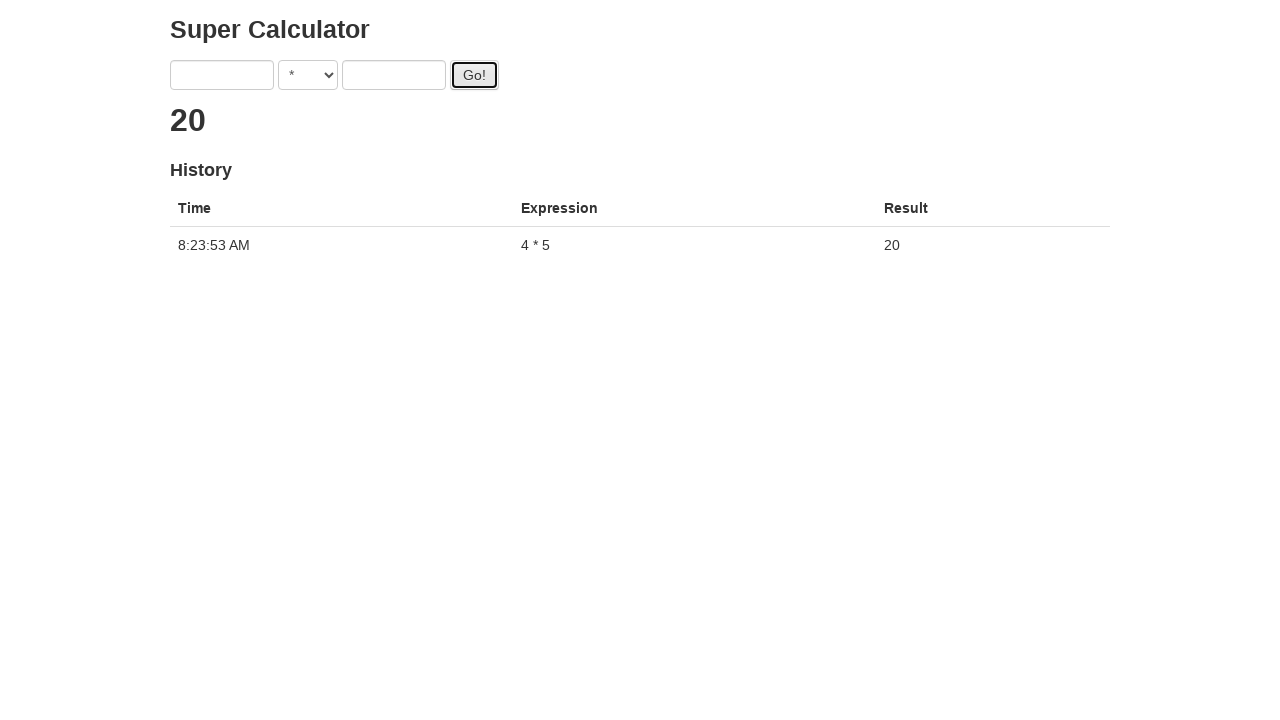